Tests an e-commerce site by searching for products containing "ca", adding specific items to cart, and verifying the brand logo text

Starting URL: https://rahulshettyacademy.com/seleniumPractise/#/

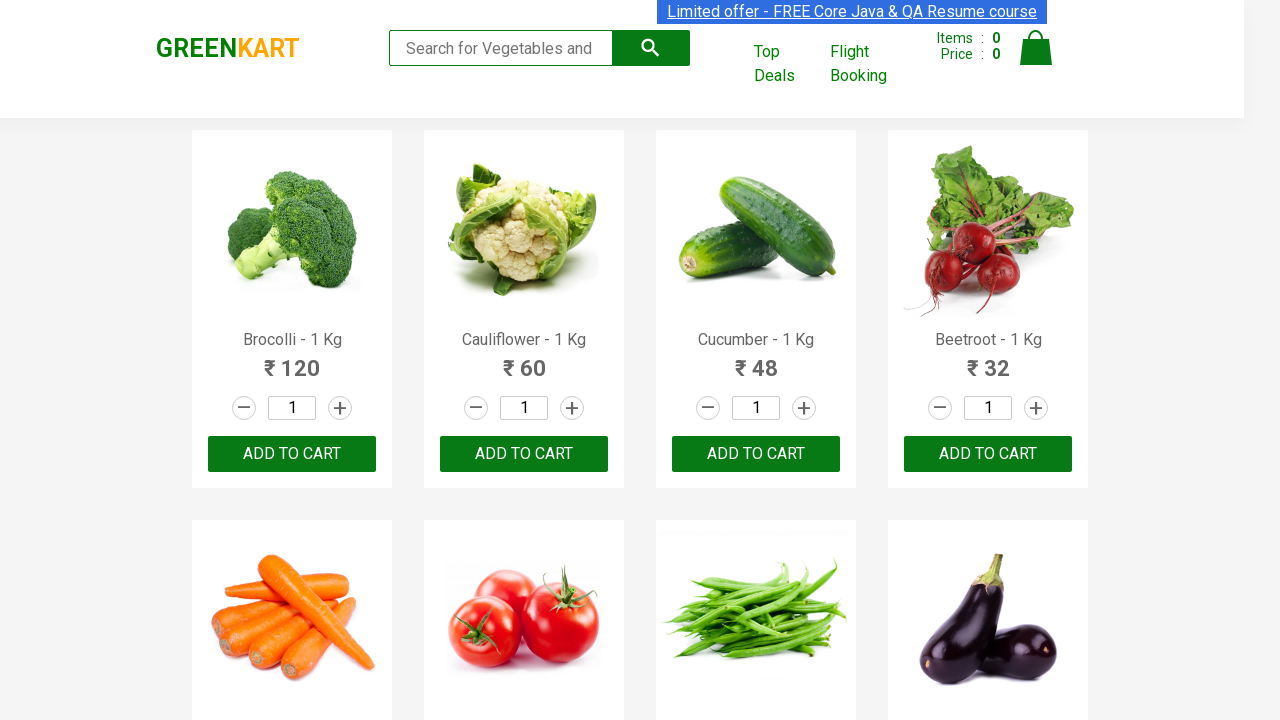

Filled search field with 'ca' to filter products on .search-keyword
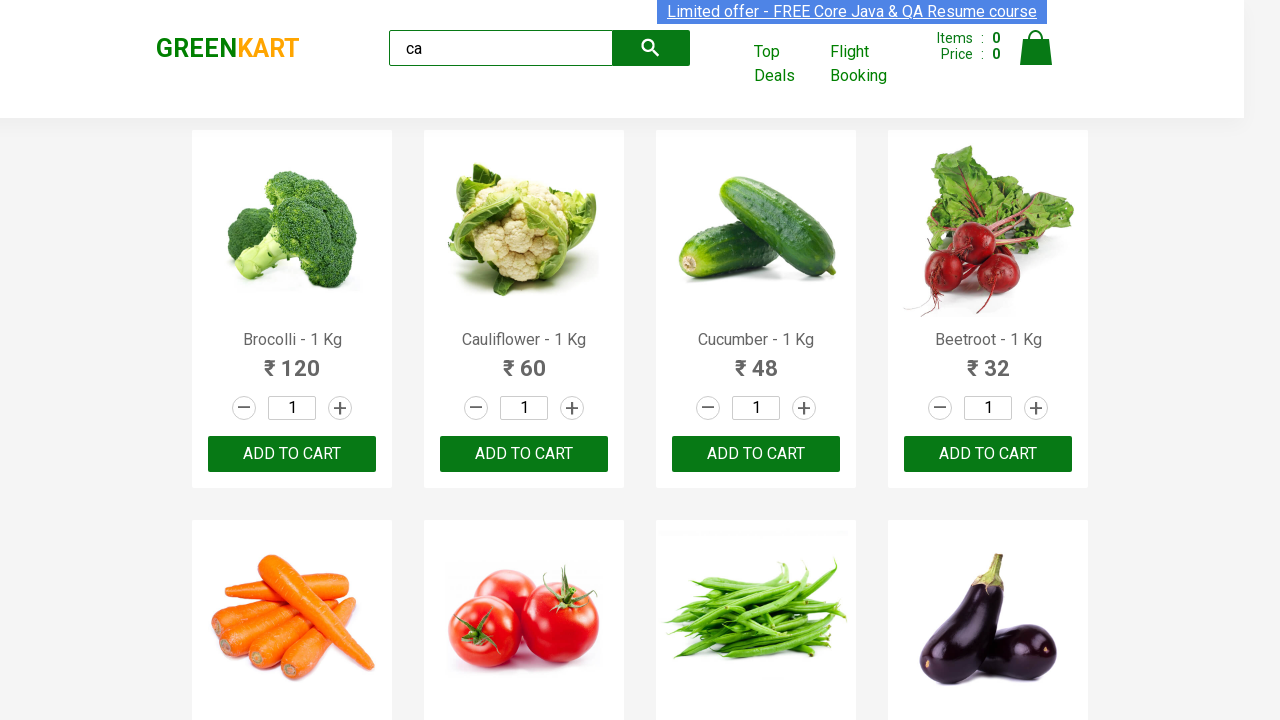

Waited for products to filter after search
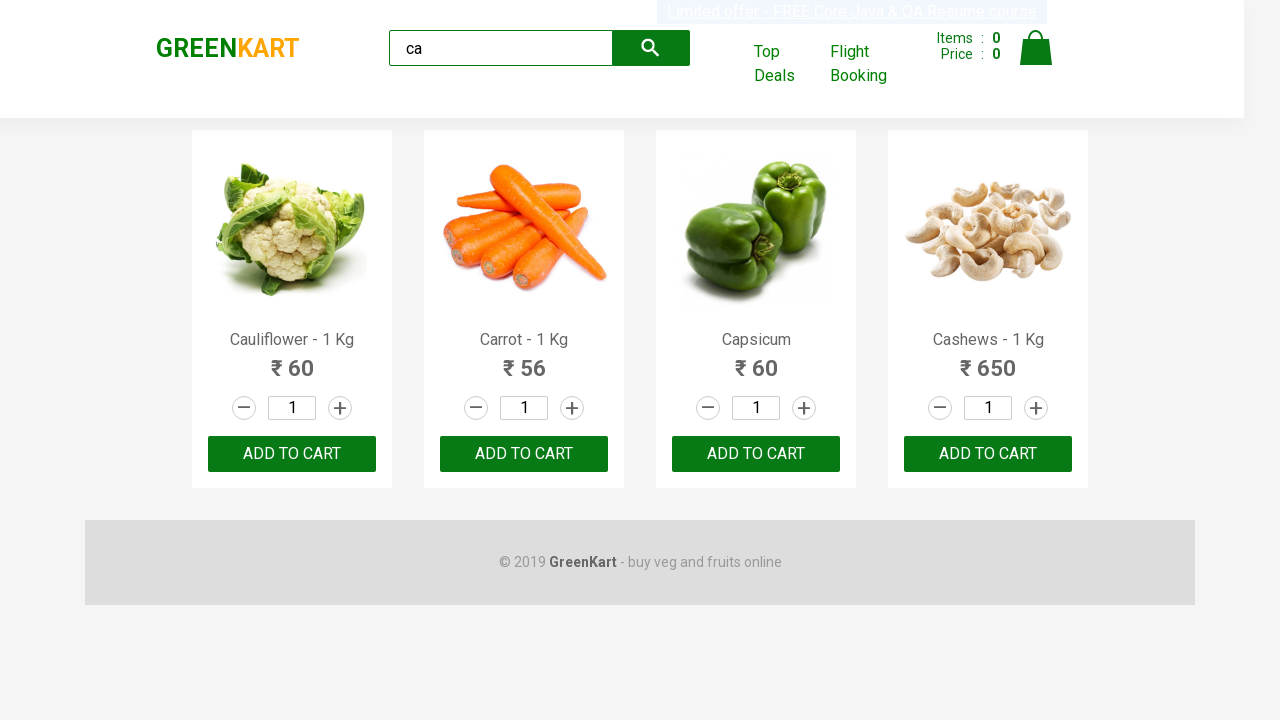

Clicked ADD TO CART for the 3rd visible product at (756, 454) on :nth-child(3) > .product-action > button
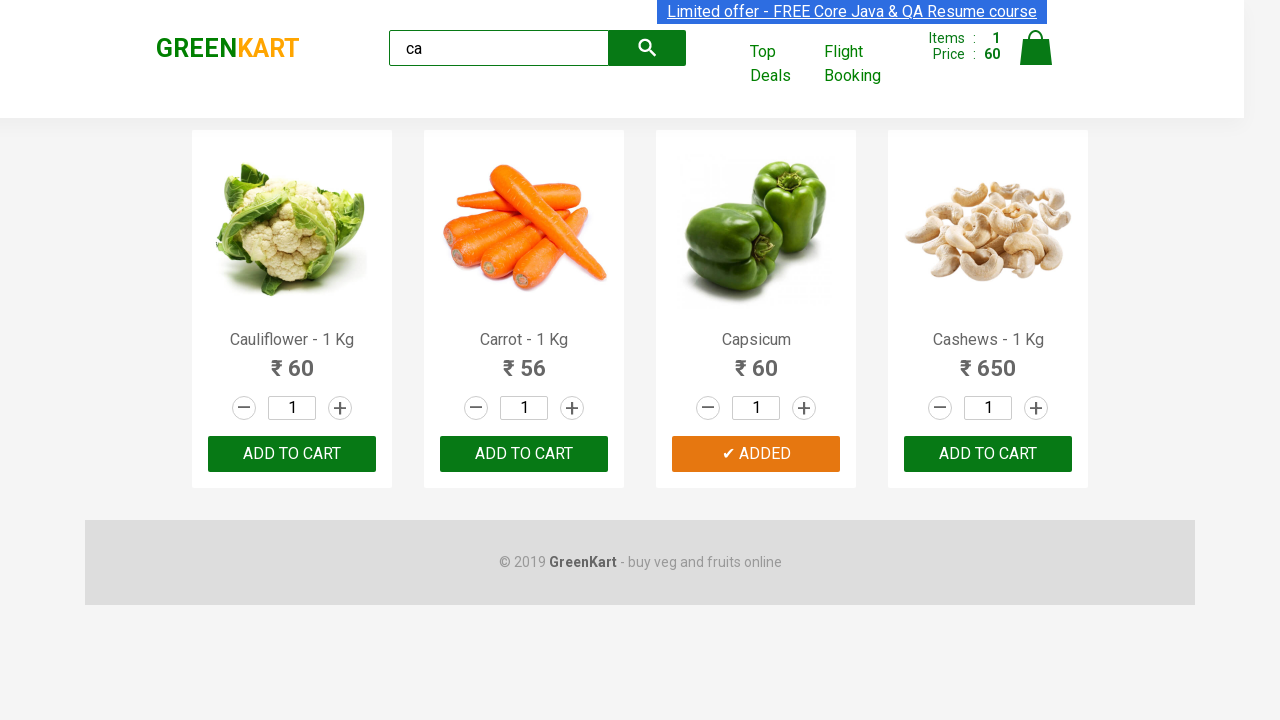

Clicked ADD TO CART for the 3rd product in products container at (756, 454) on .products .product >> nth=2 >> text=ADD TO CART
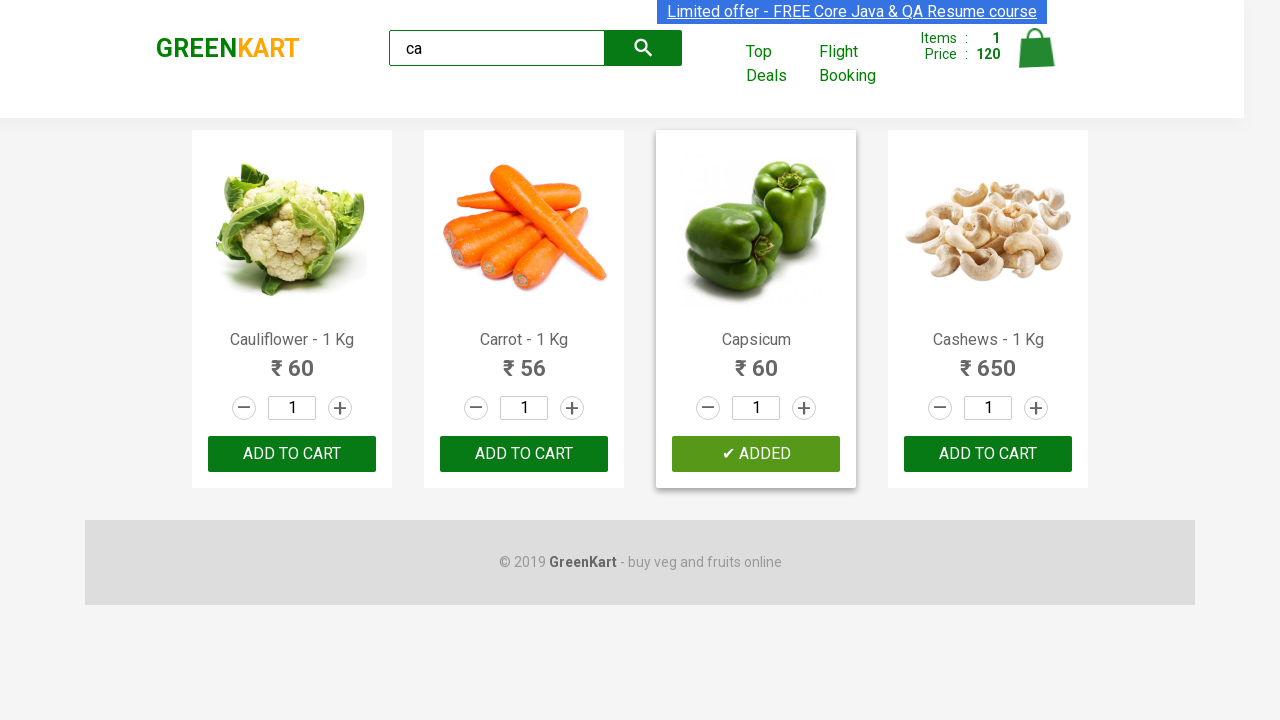

Found and clicked ADD TO CART for Cashews product at (988, 454) on .products .product >> nth=3 >> button
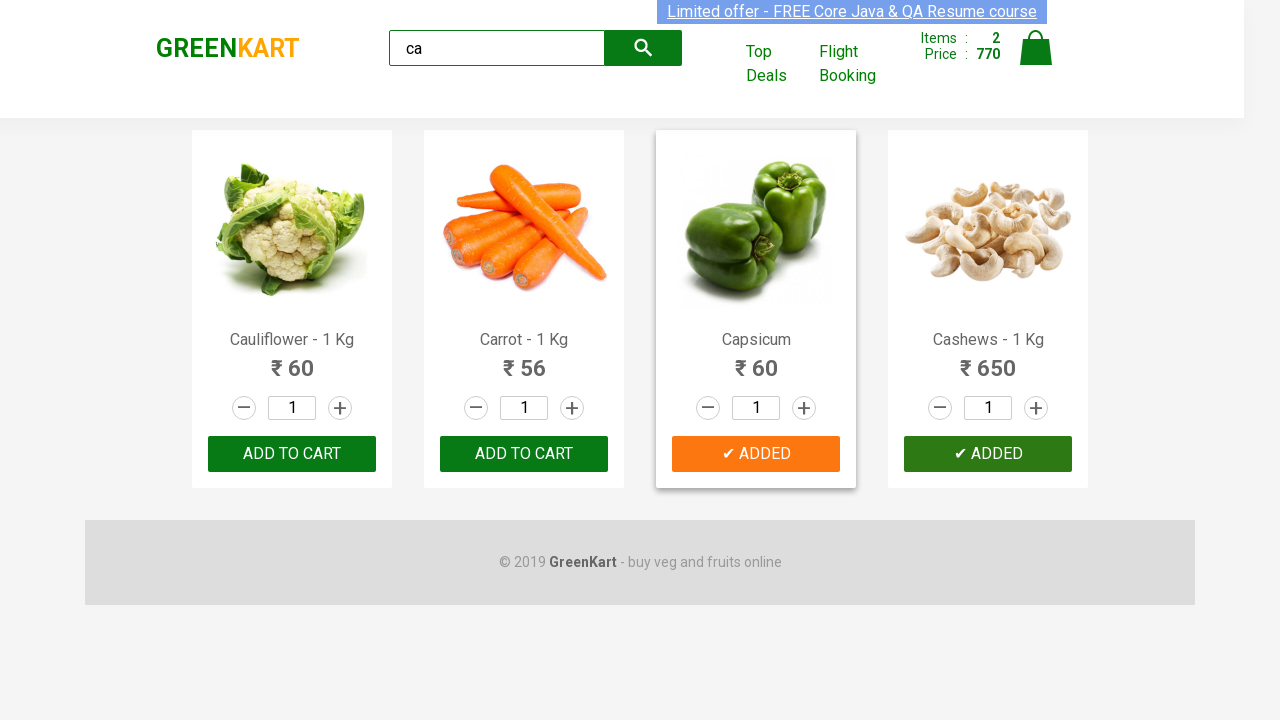

Verified brand logo text is 'GREENKART'
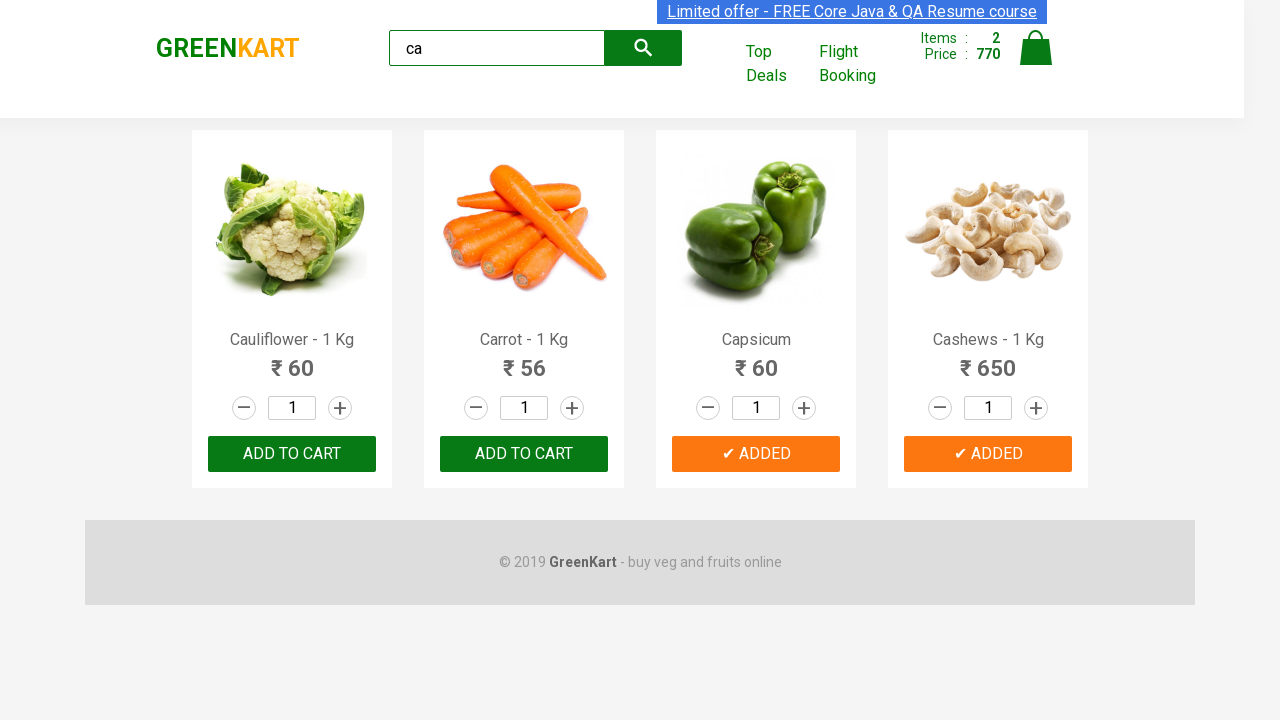

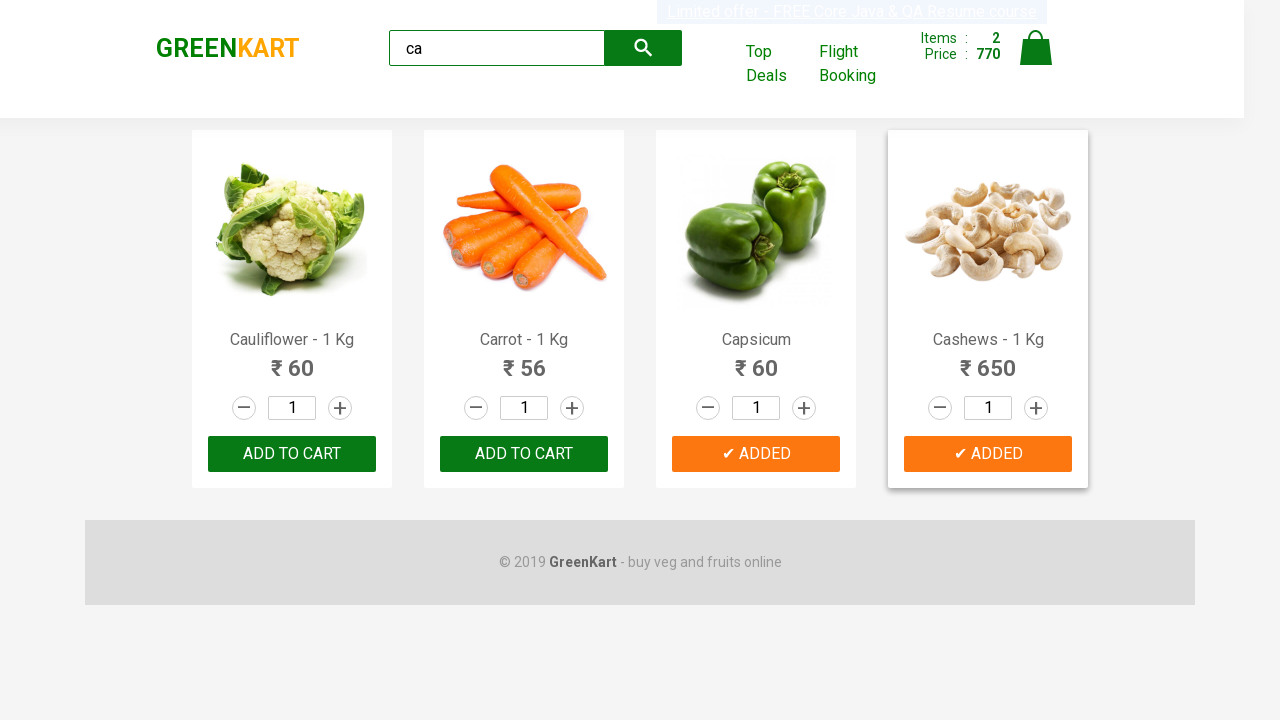